Navigates to a LeafGround window handling demo page, maximizes the browser, and locates a button element on the page.

Starting URL: https://www.leafground.com/window.xhtml

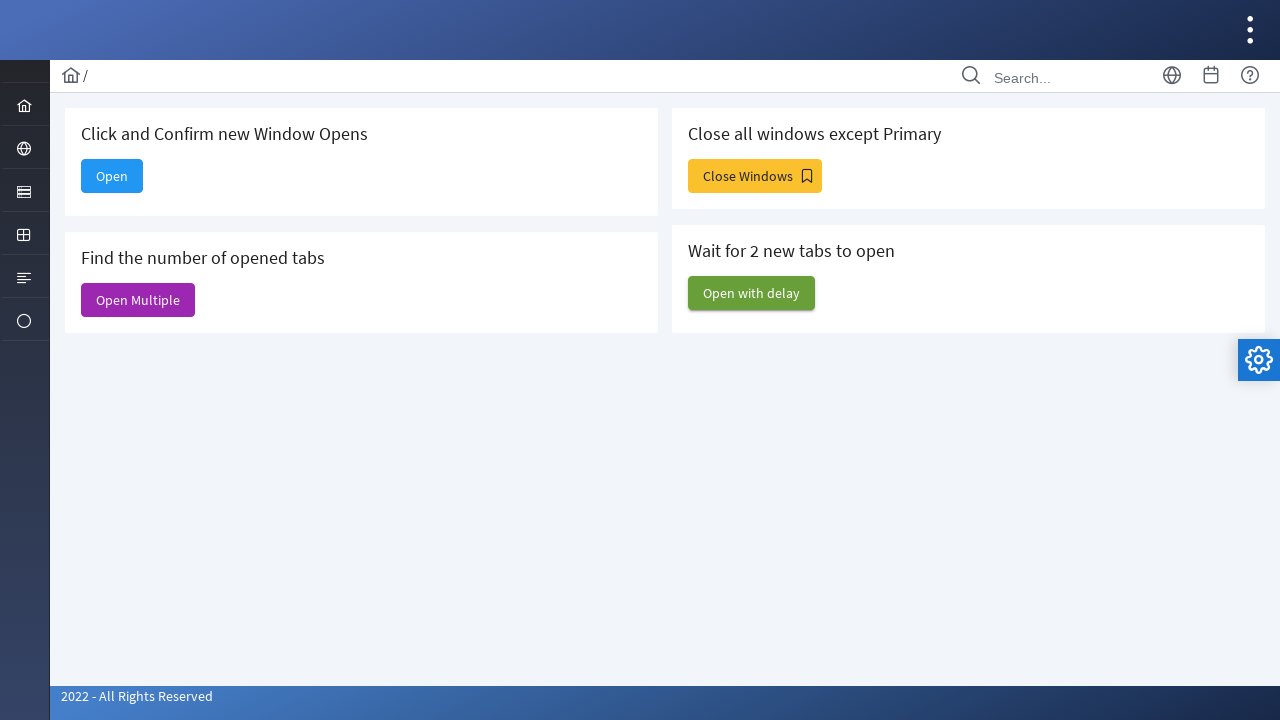

Set viewport size to 1920x1080 to maximize browser window
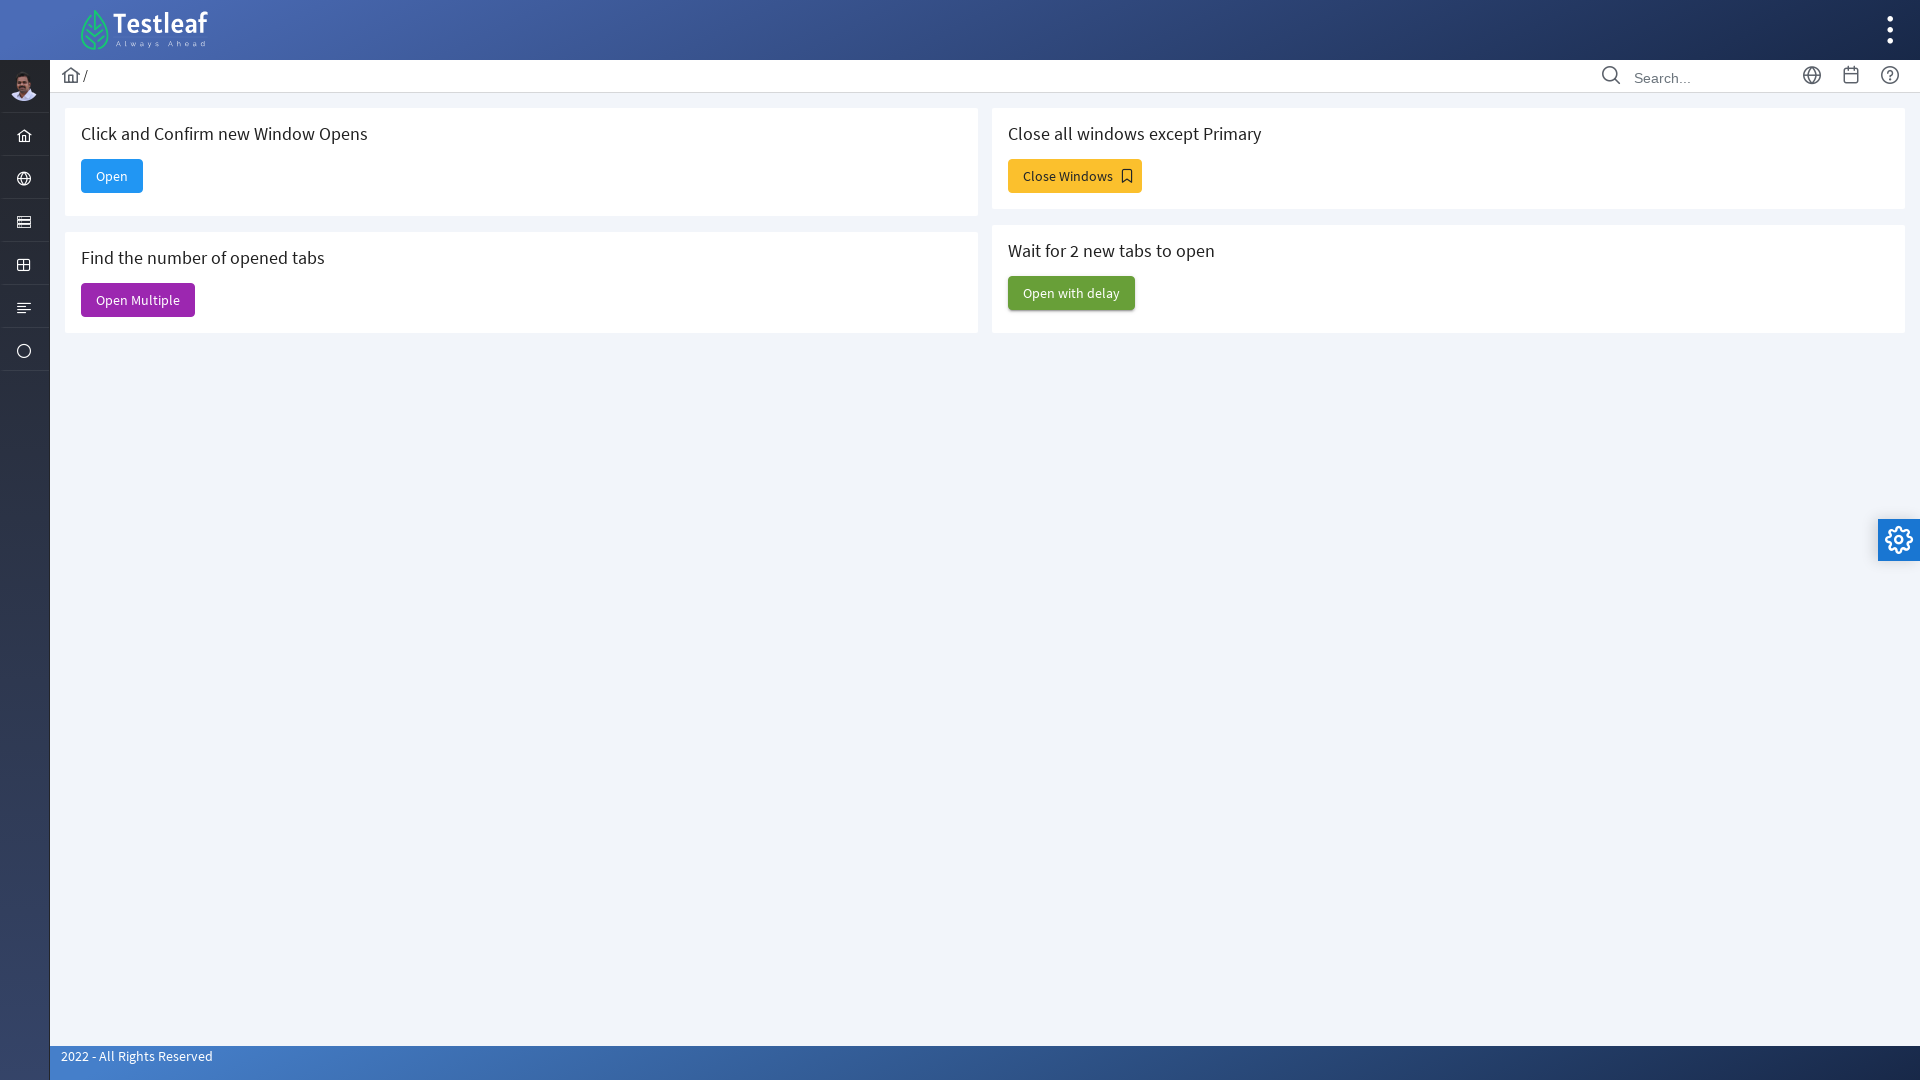

Located button element on LeafGround window handling demo page
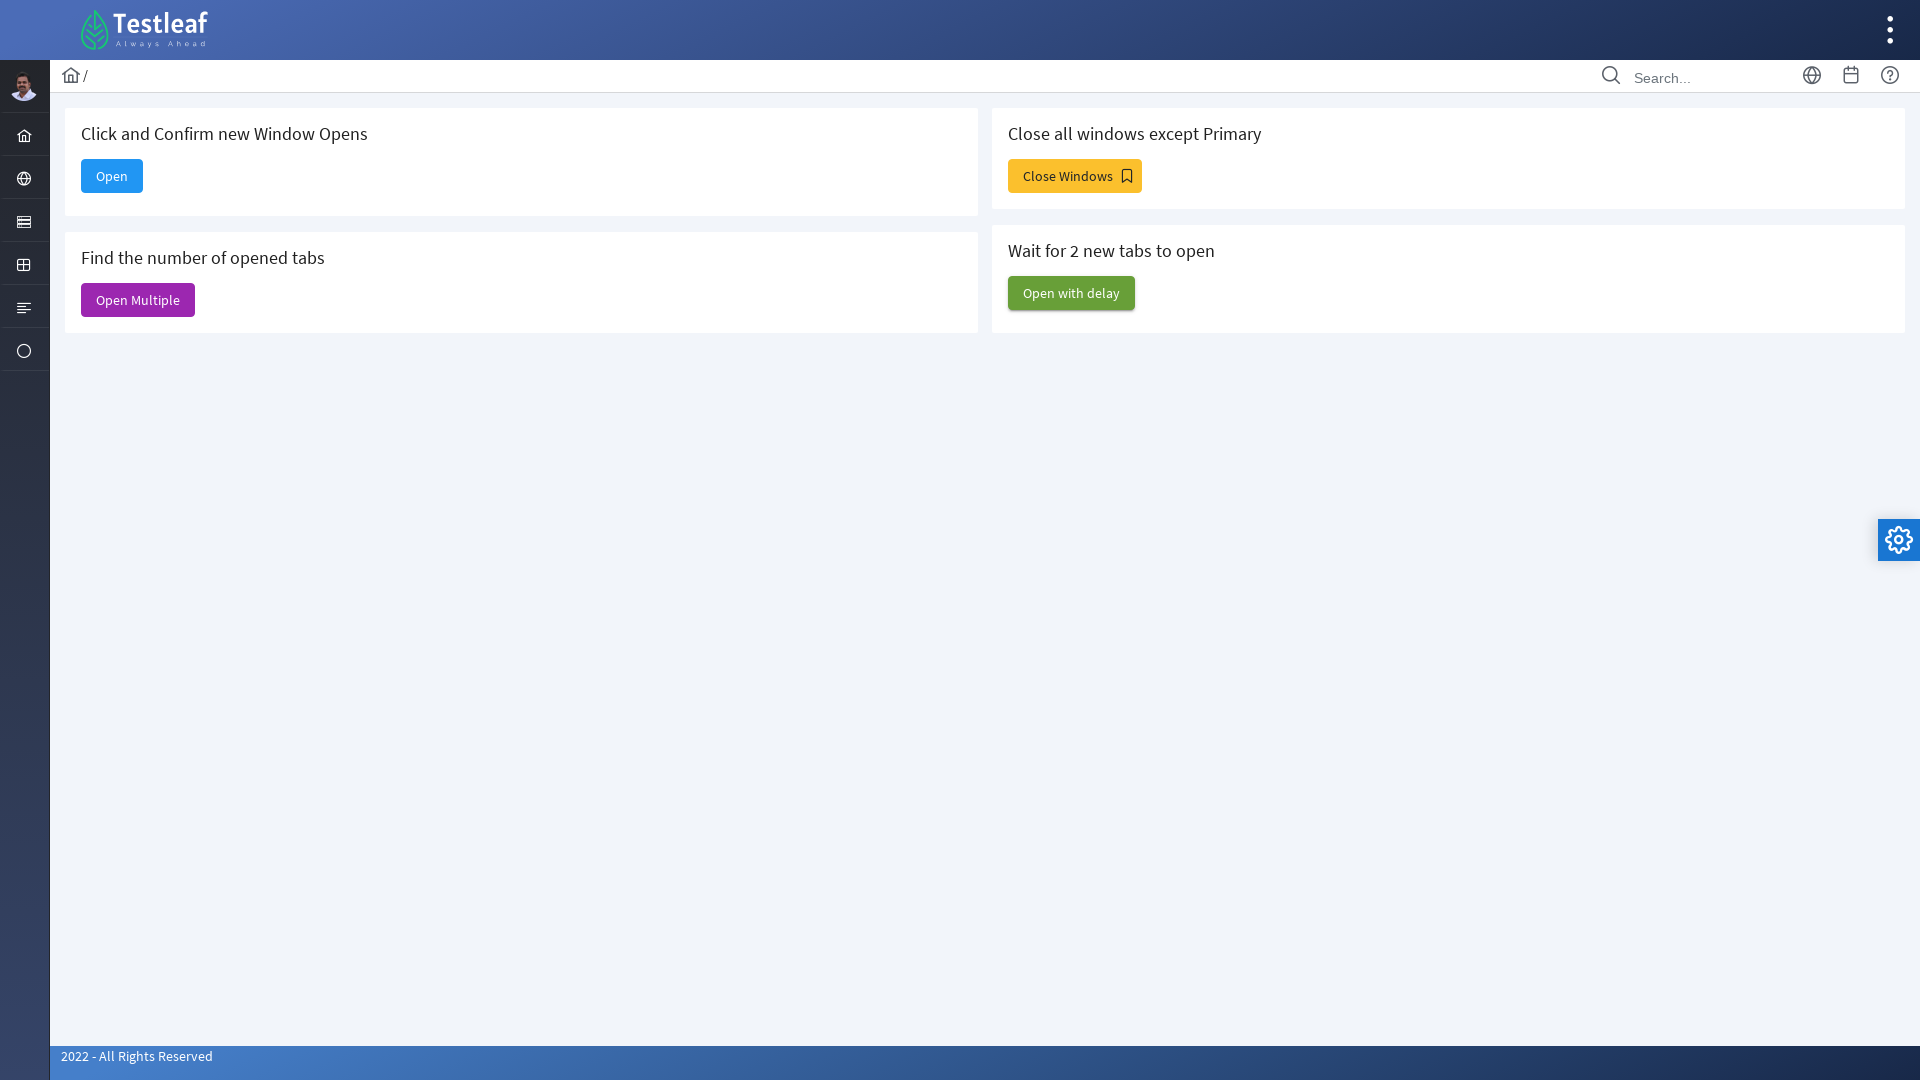

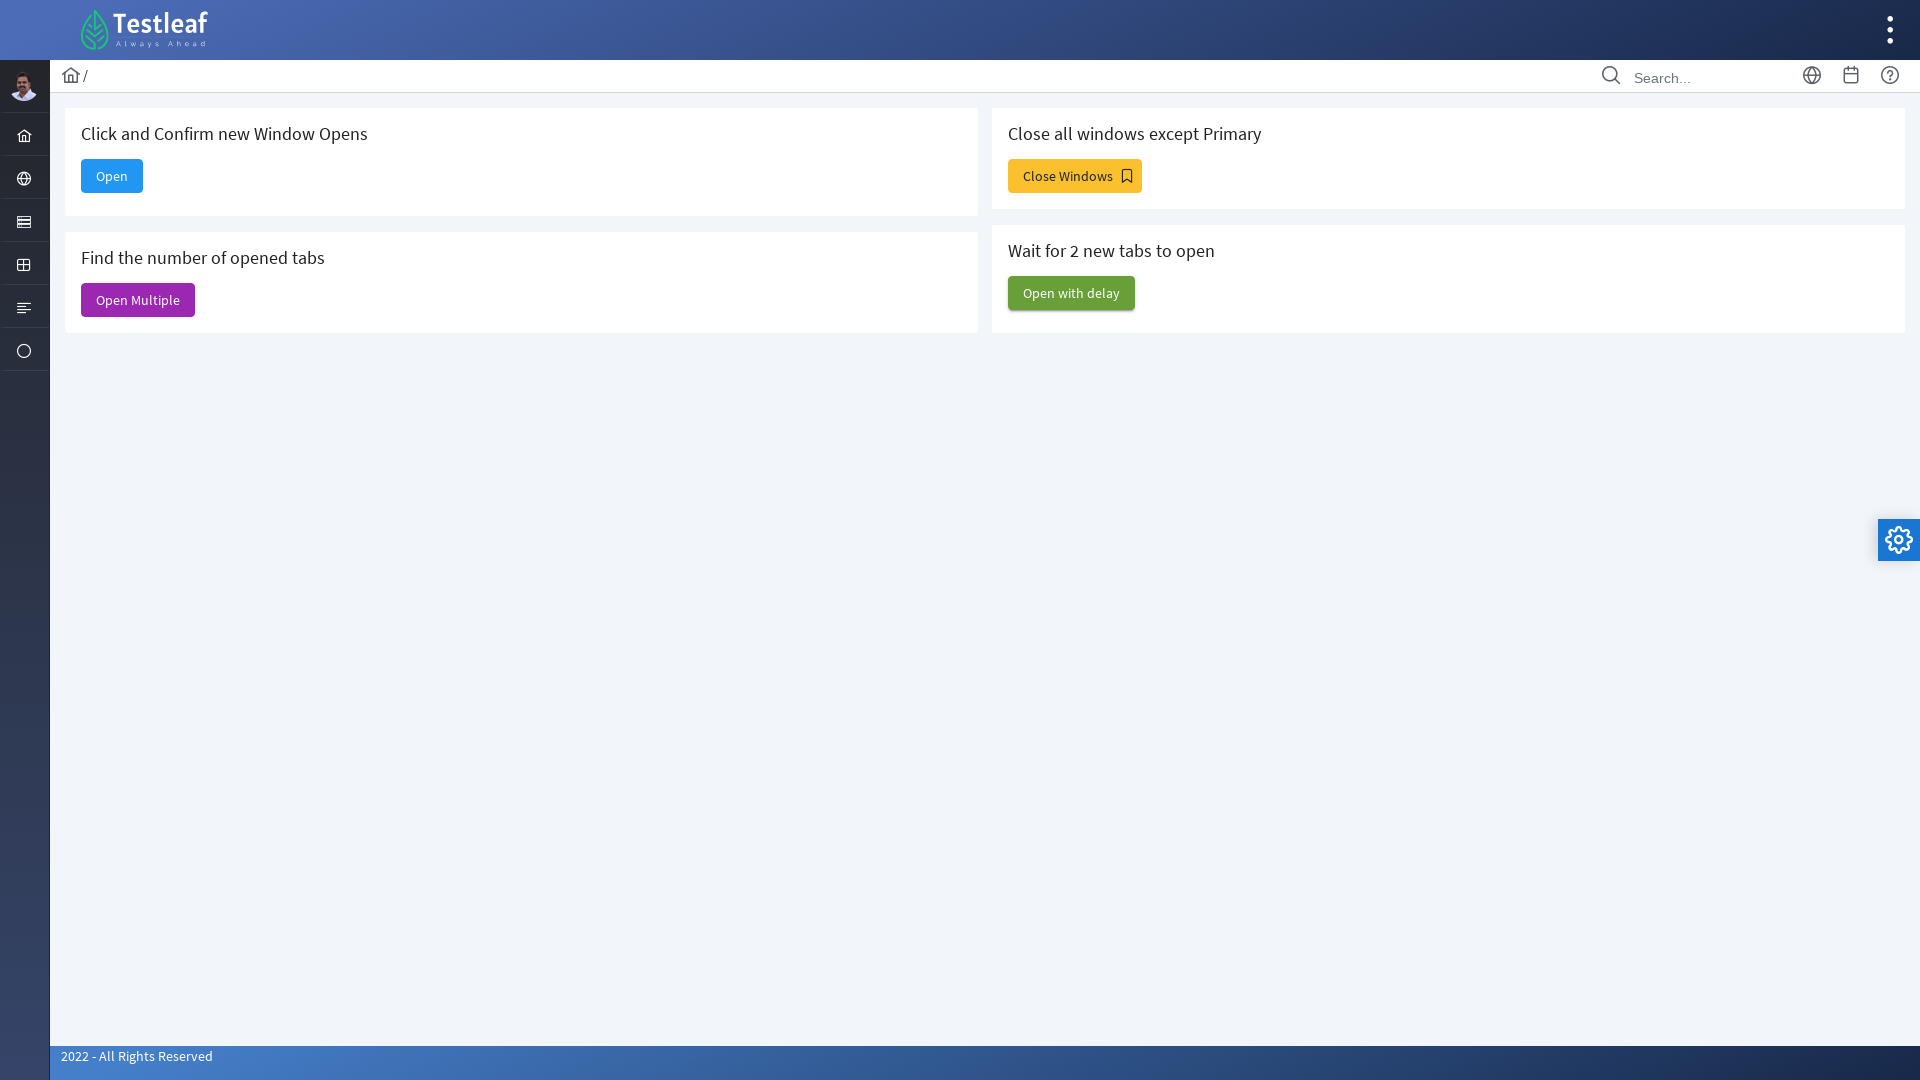